Tests prevent propagation tab with greedy inner droppable - verifying greedy behavior where only inner receives drop event

Starting URL: https://demoqa.com/droppable

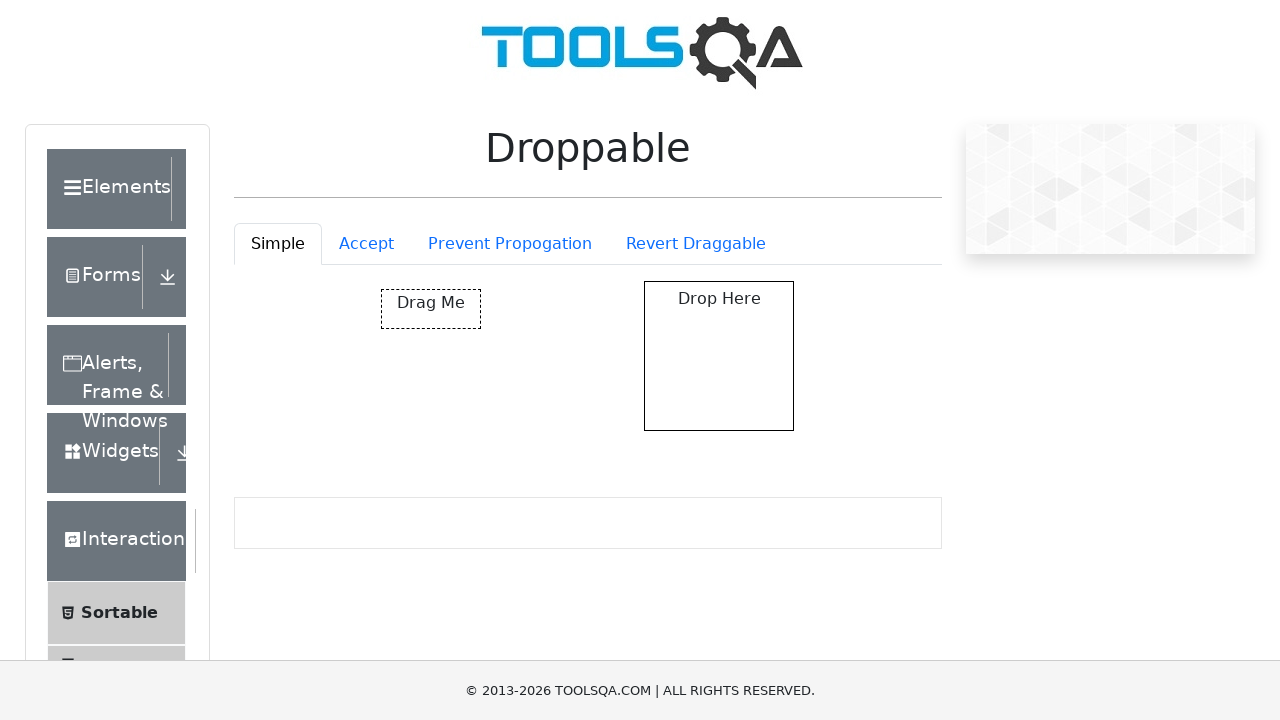

Scrolled draggable element into view
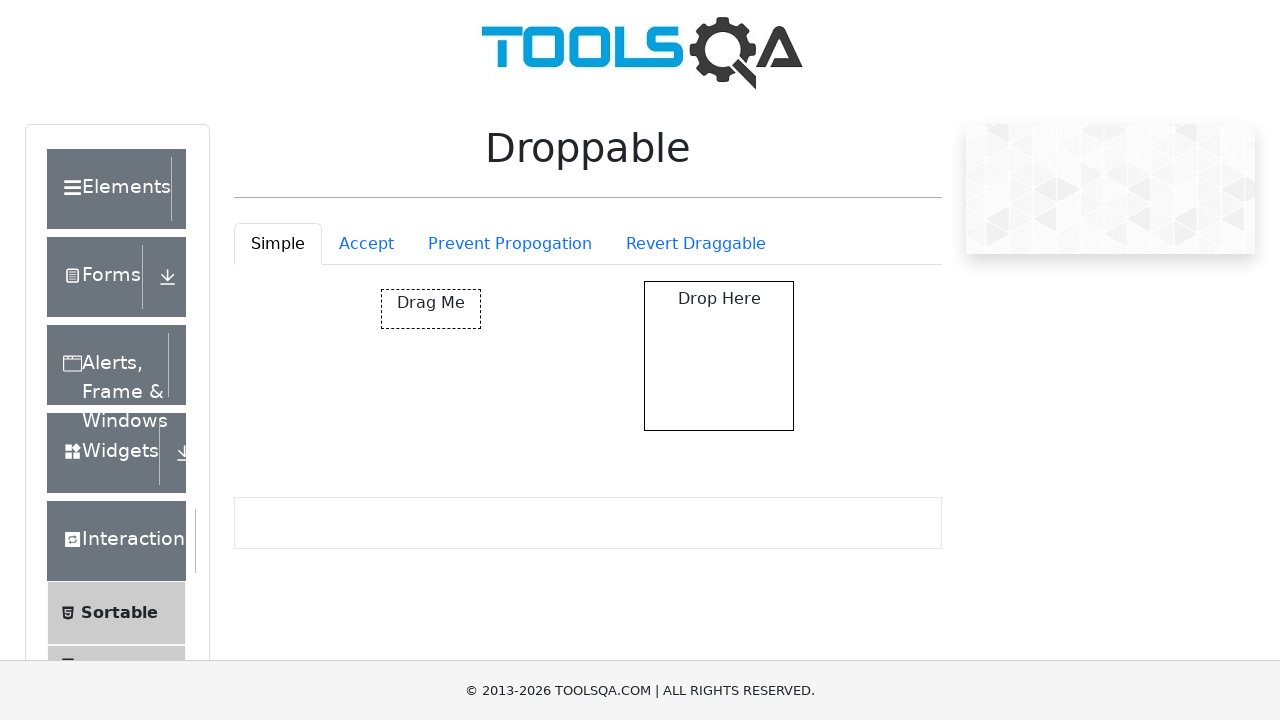

Clicked on Prevent Propagation tab at (510, 244) on #droppableExample-tab-preventPropogation
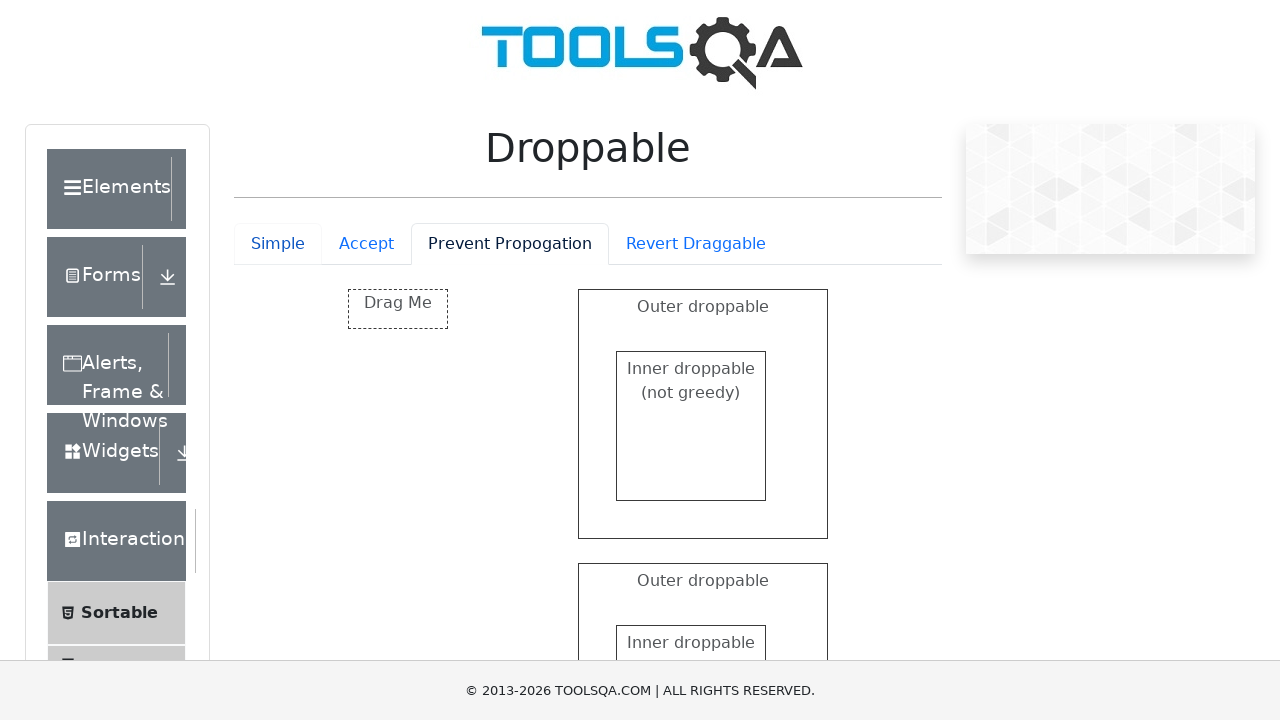

Prevent Propagation tab content loaded
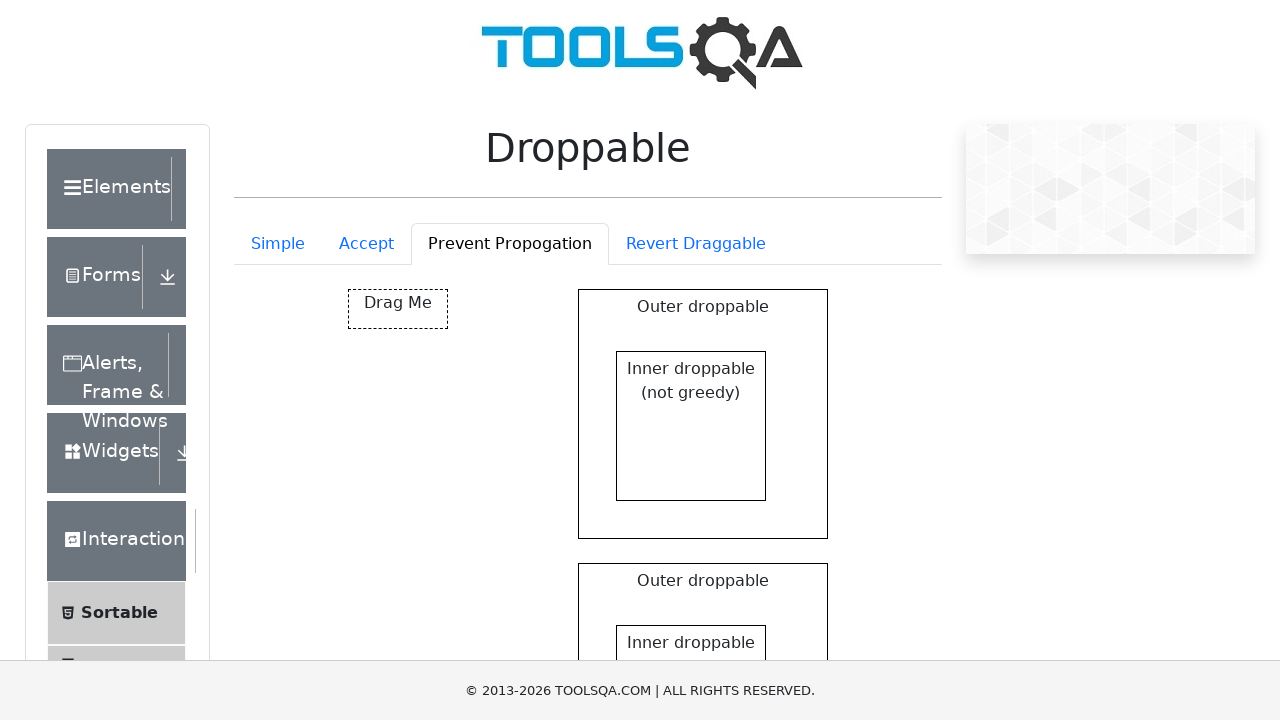

Located drag box and greedy inner droppable elements
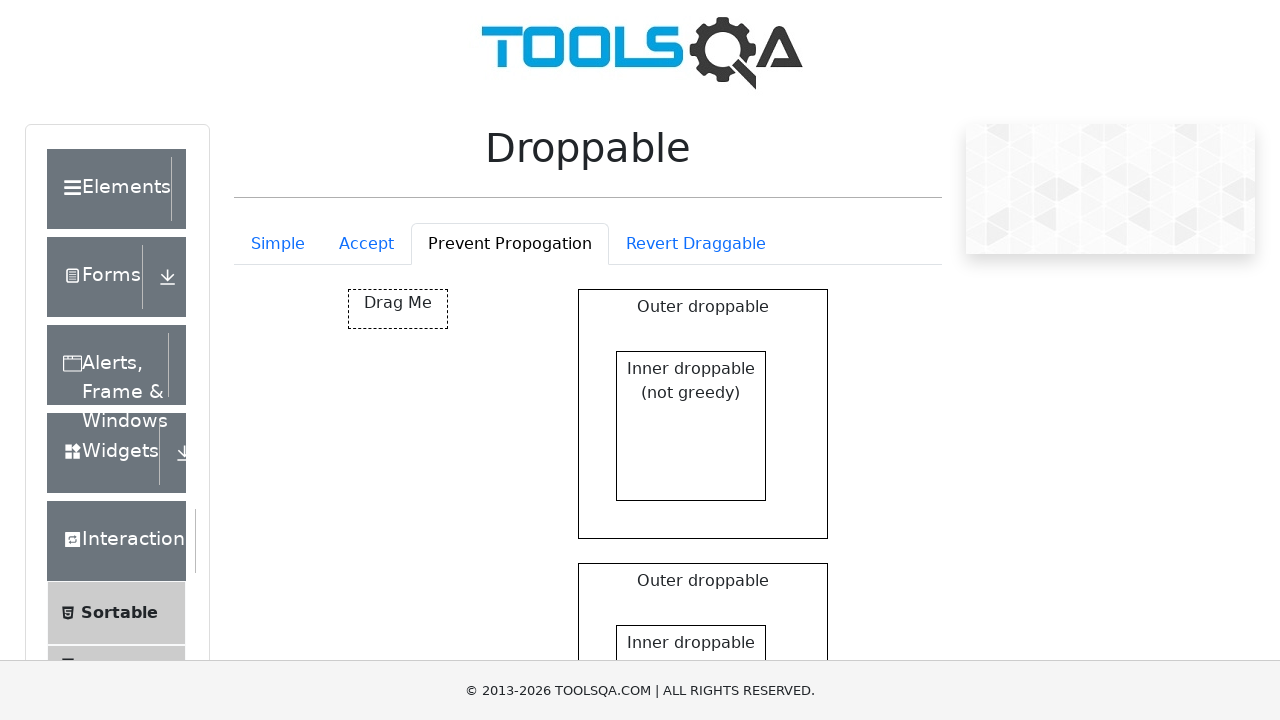

Dragged box to greedy inner droppable at (691, 645)
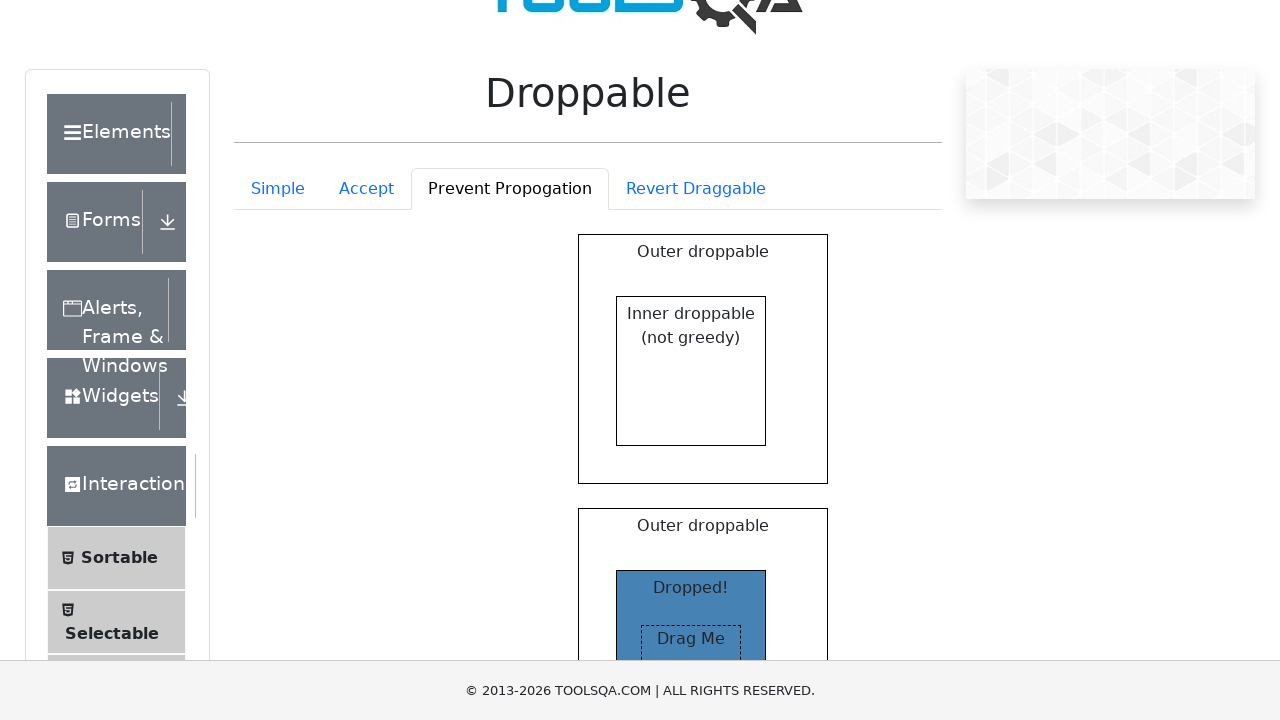

Retrieved greedy outer droppable text content
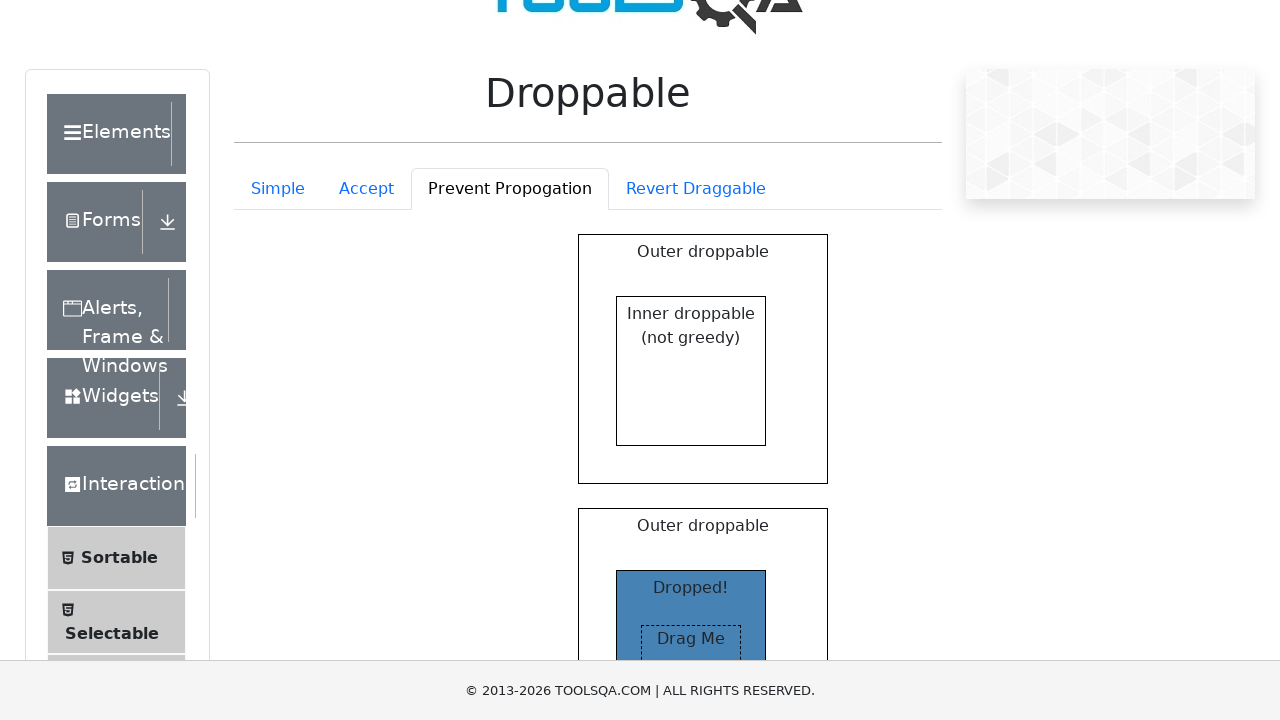

Retrieved greedy inner droppable text content - verifying greedy behavior where only inner receives drop event
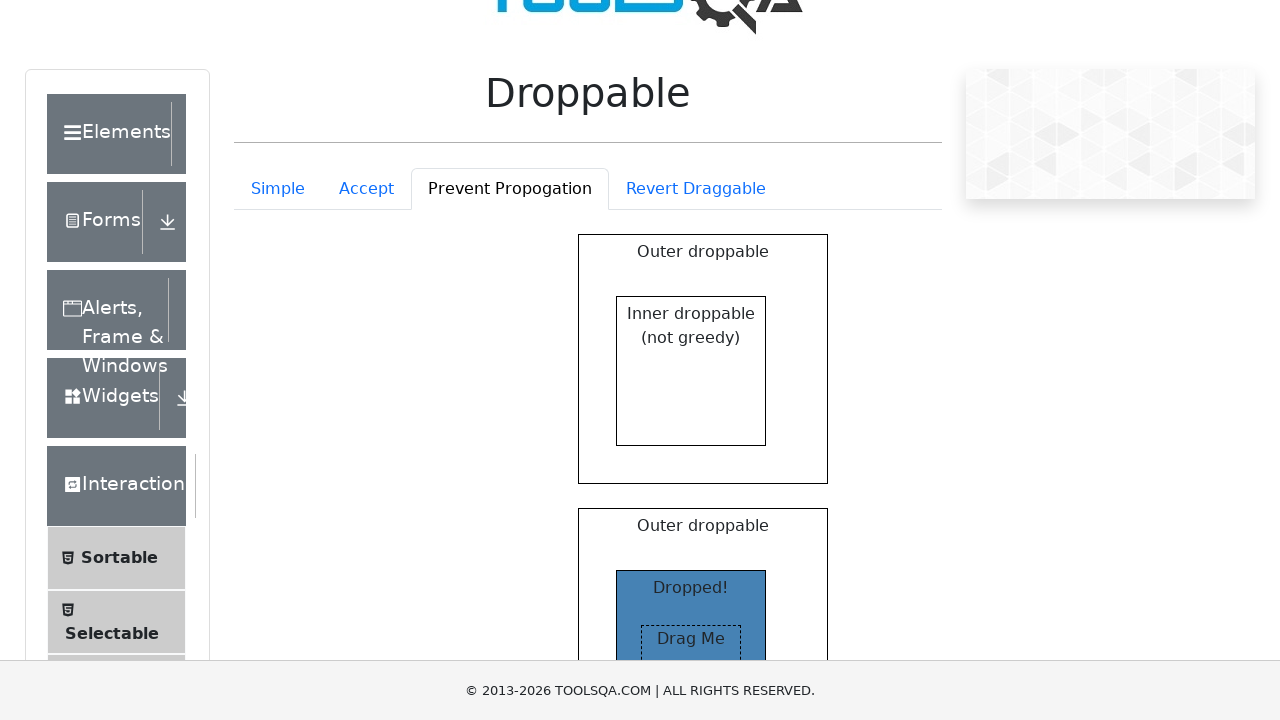

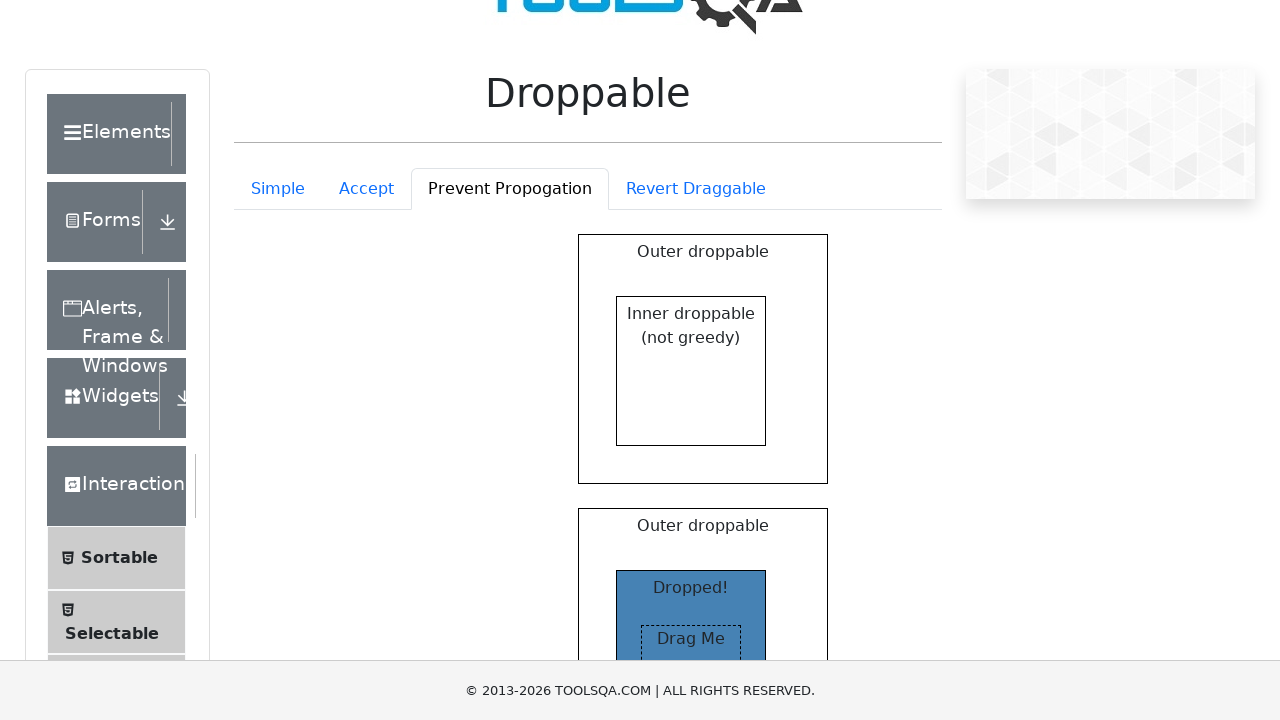